Tests clicking a submit button on a simple form page with try/finally structure

Starting URL: http://suninjuly.github.io/simple_form_find_task.html

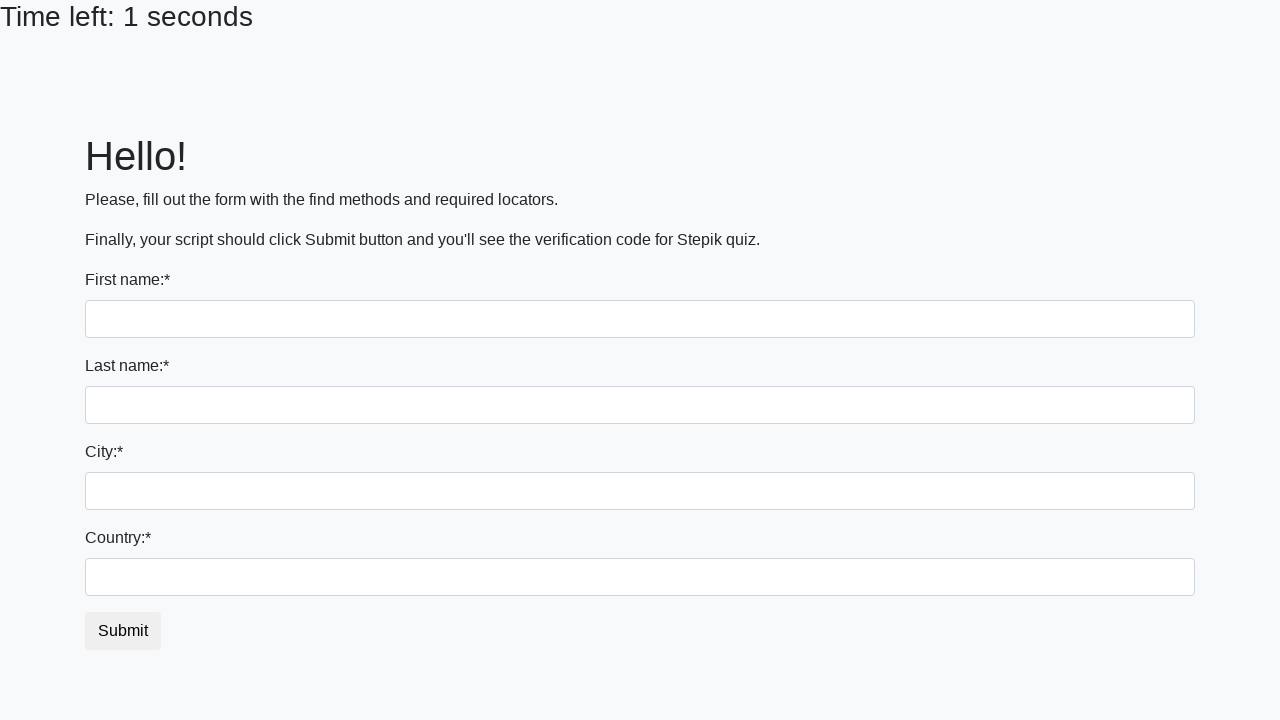

Navigated to simple form page
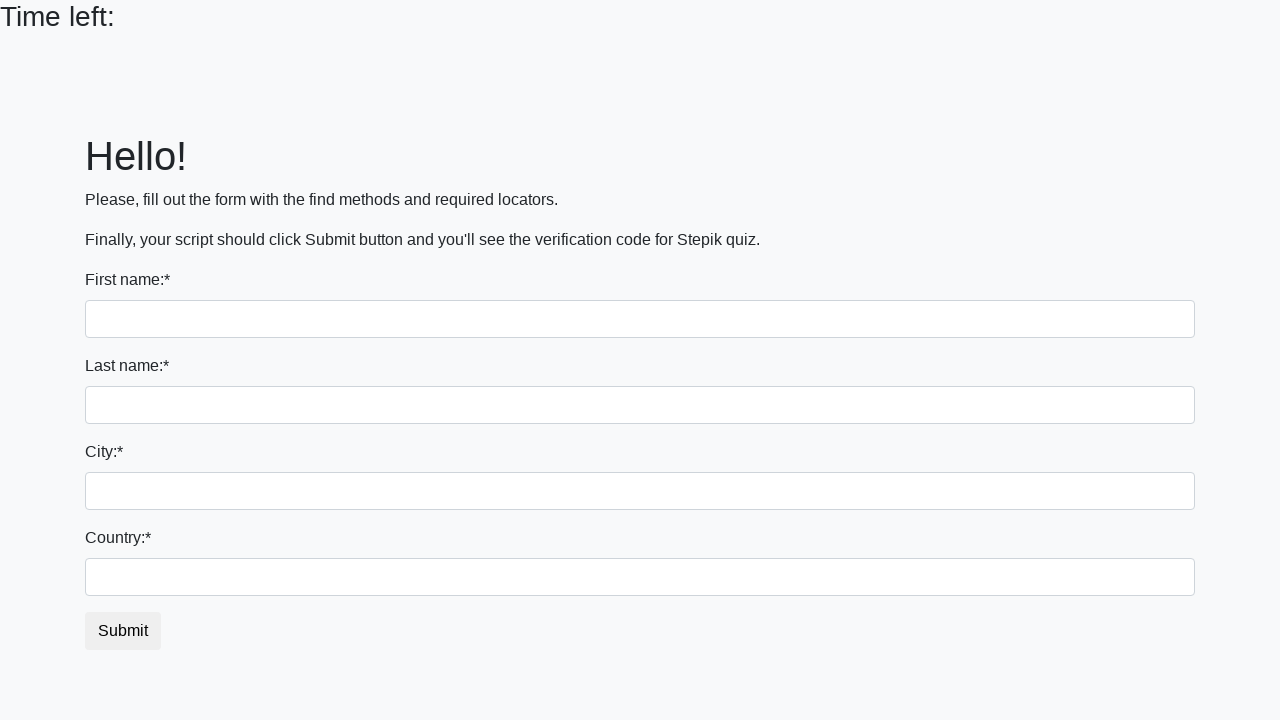

Clicked the submit button at (123, 631) on #submit_button
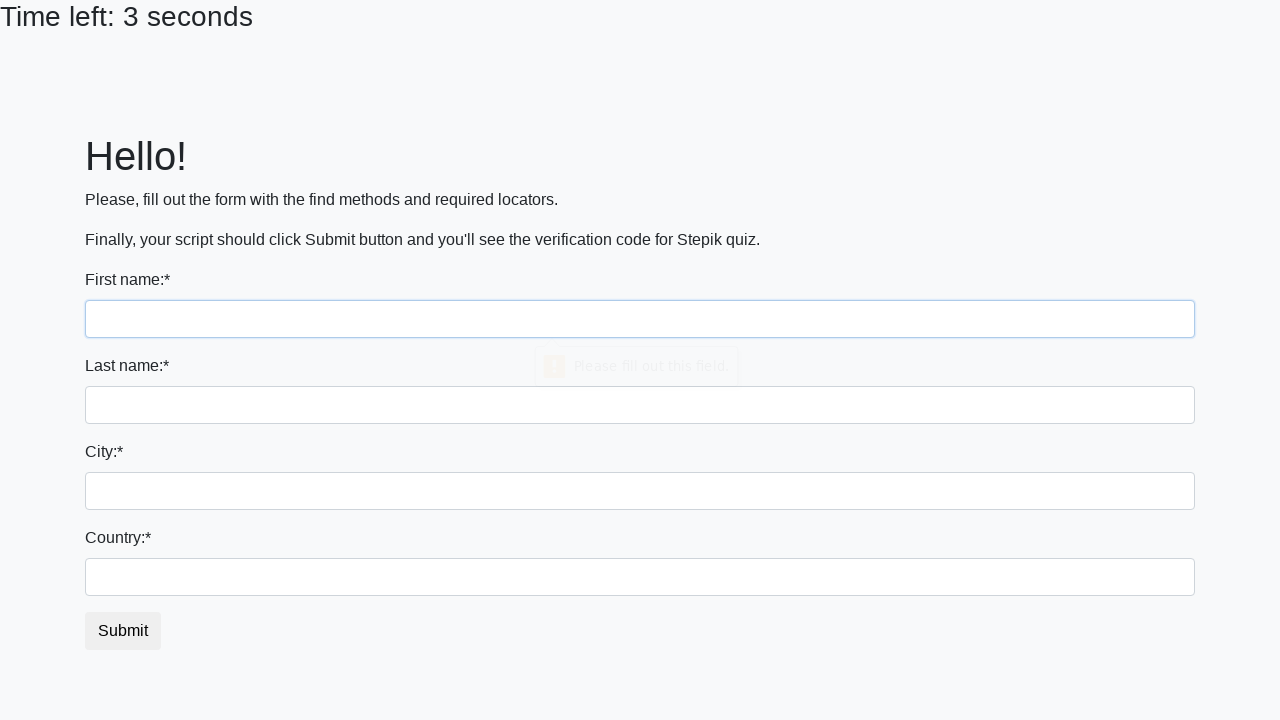

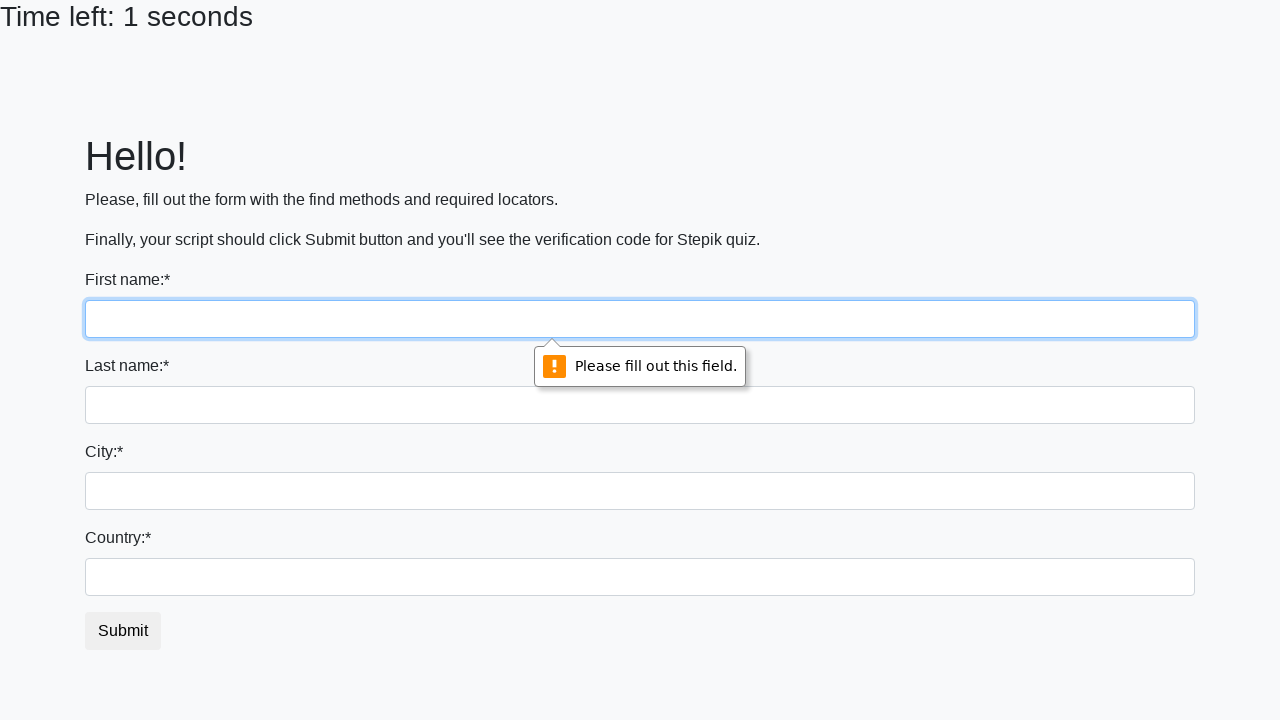